Navigates to Client Side Delay page, clicks button and waits for delayed content to appear

Starting URL: http://uitestingplayground.com/

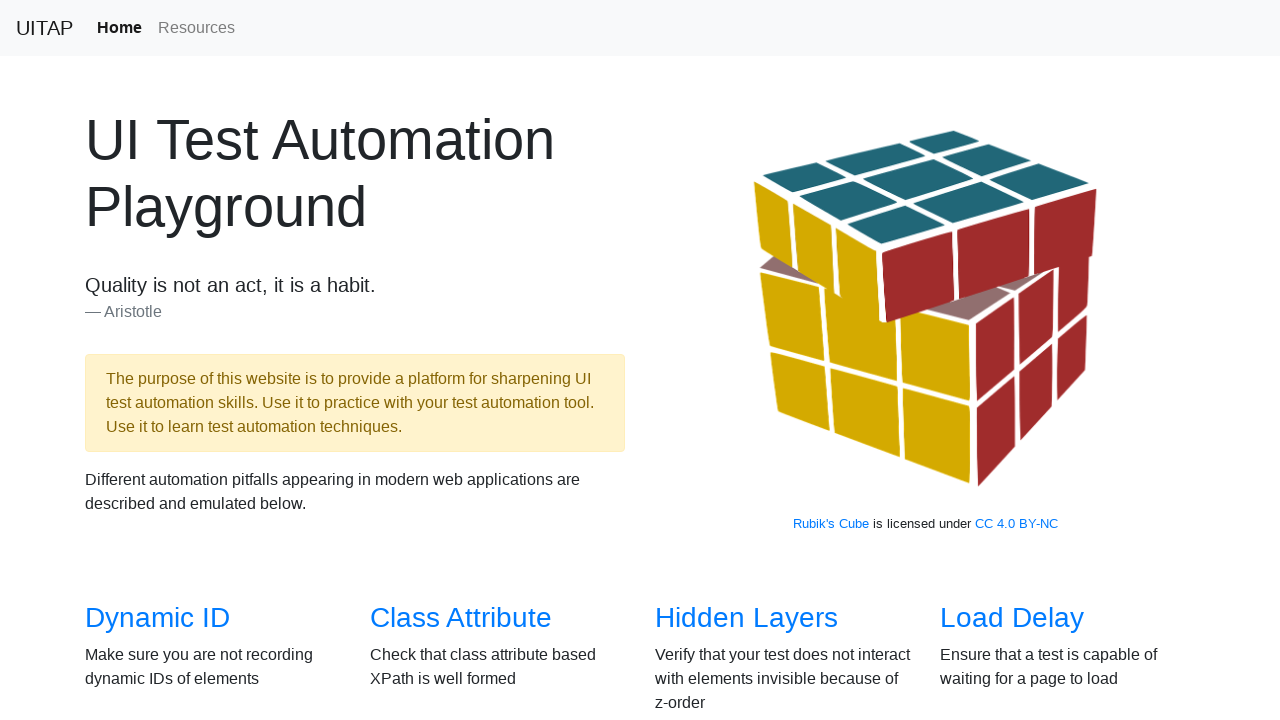

Clicked Client Side Delay link at (478, 360) on a:has-text('Client Side Delay')
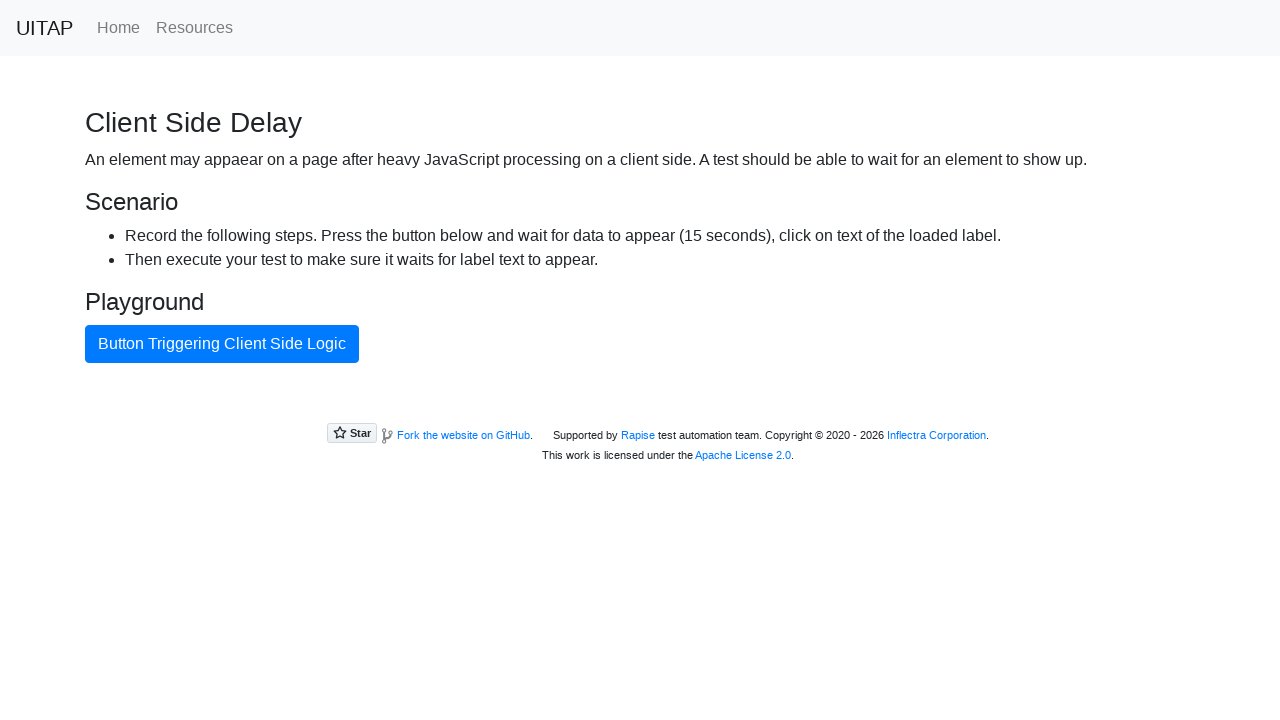

Clicked button to trigger client-side delay at (222, 344) on #ajaxButton
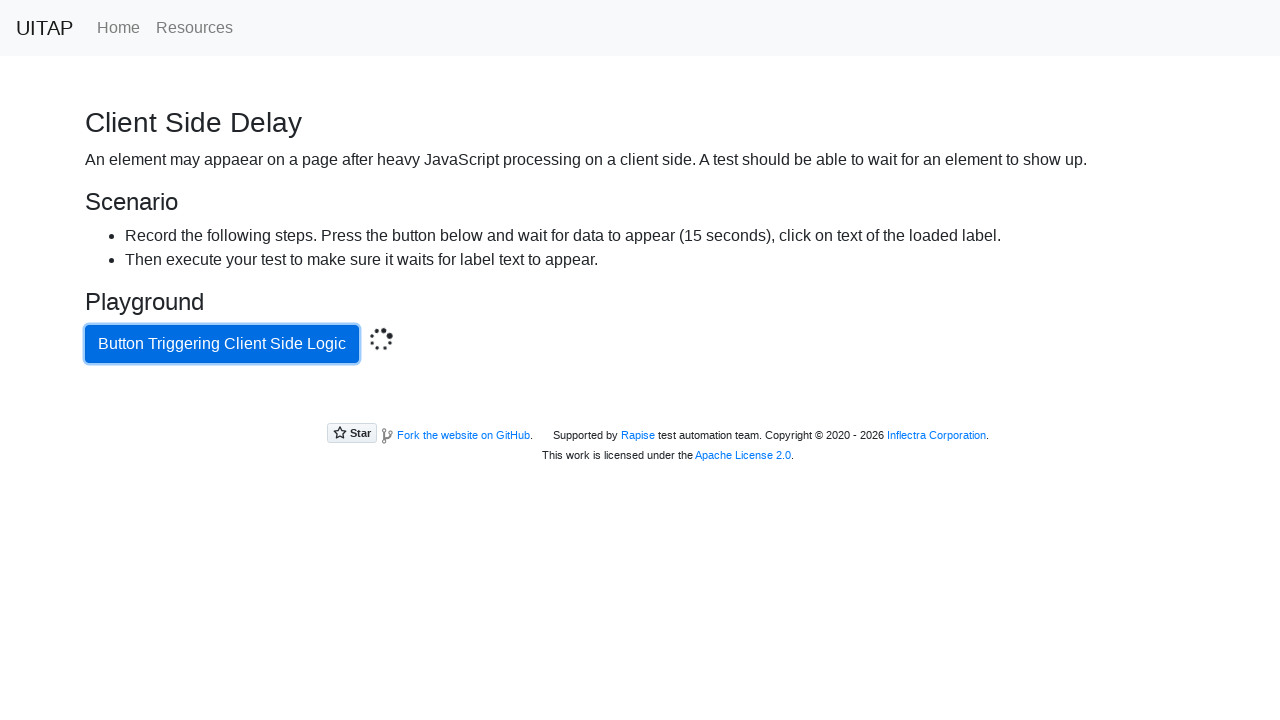

Delayed content appeared with success message
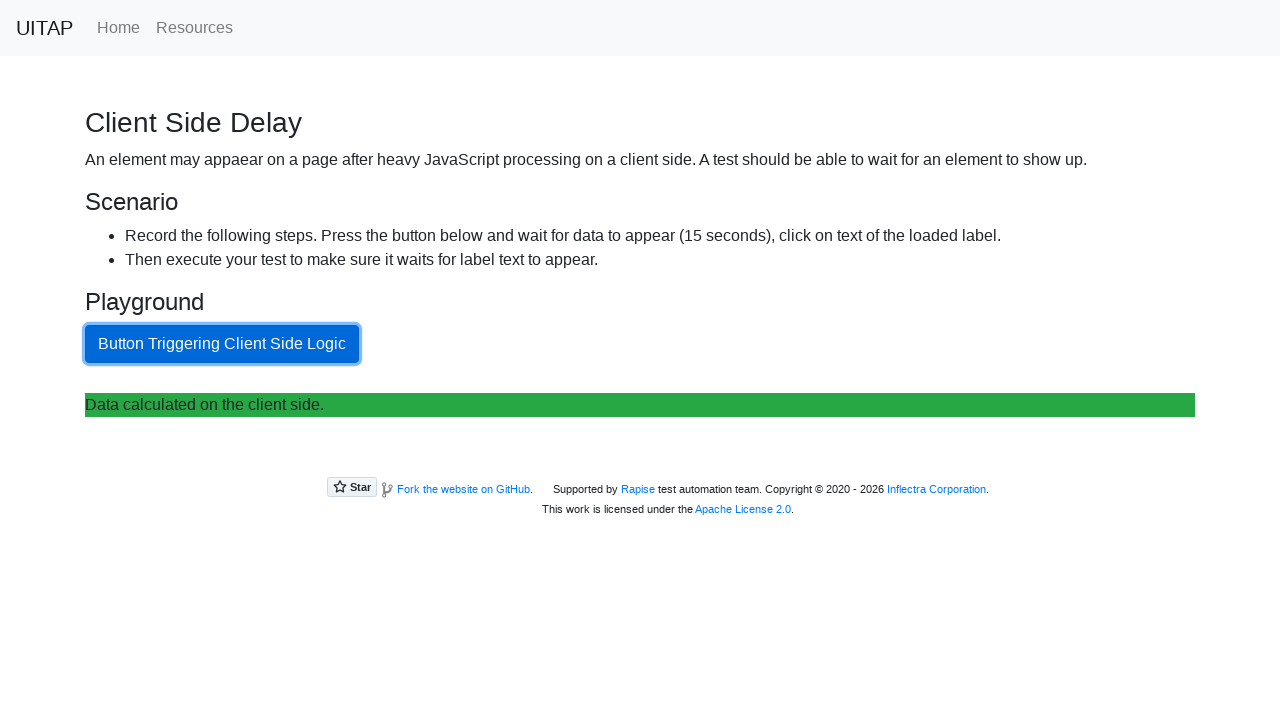

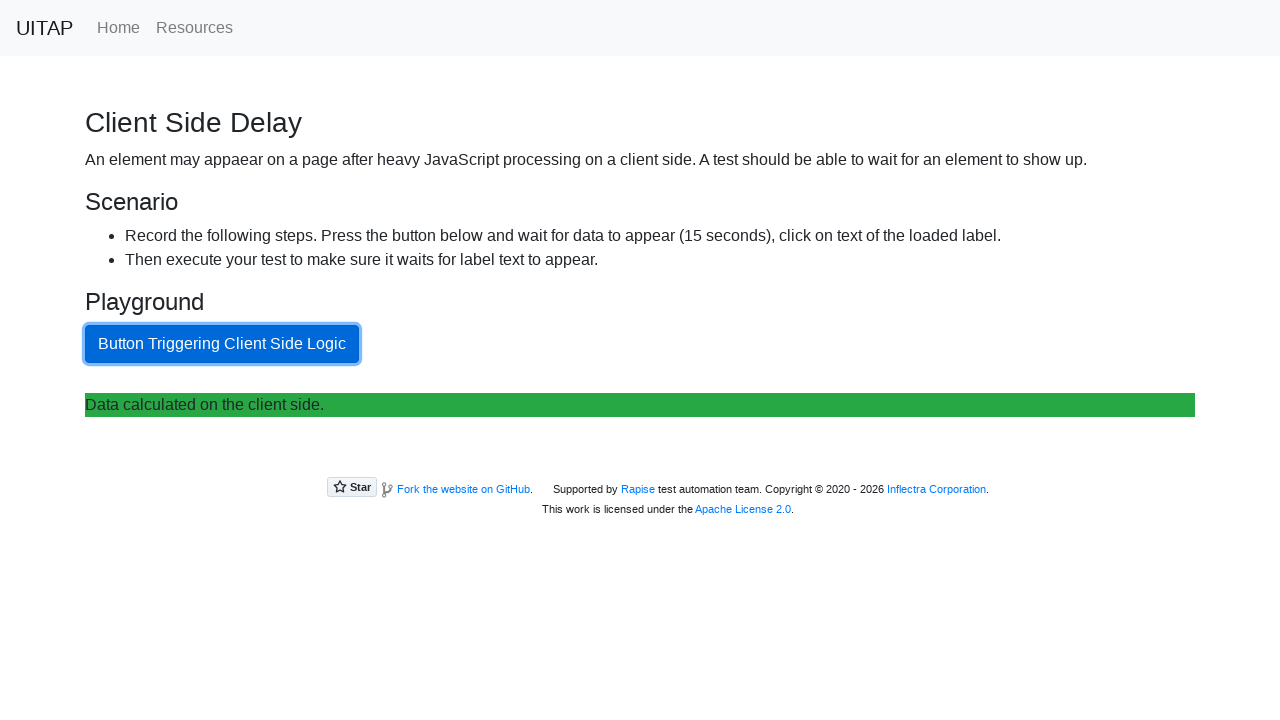